Measures internet speed by navigating to Fast.com and extracting download and upload speed values

Starting URL: https://fast.com/

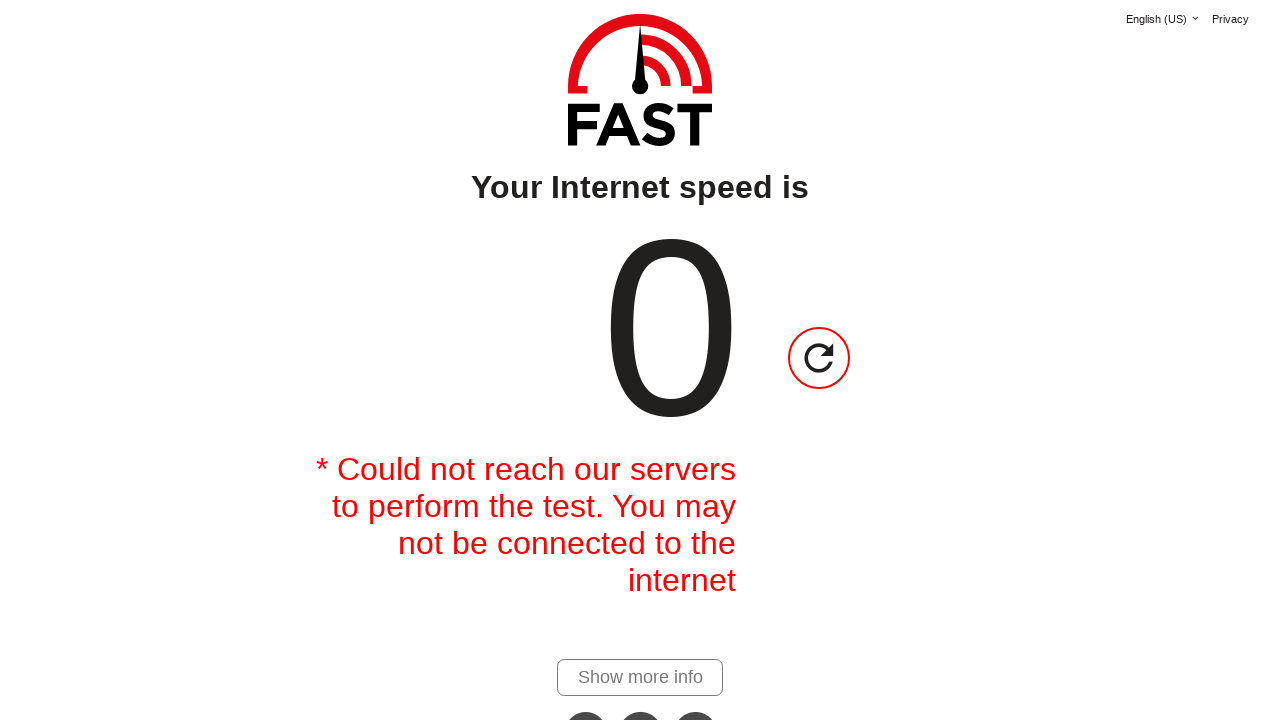

Waited 40 seconds for speed test to complete
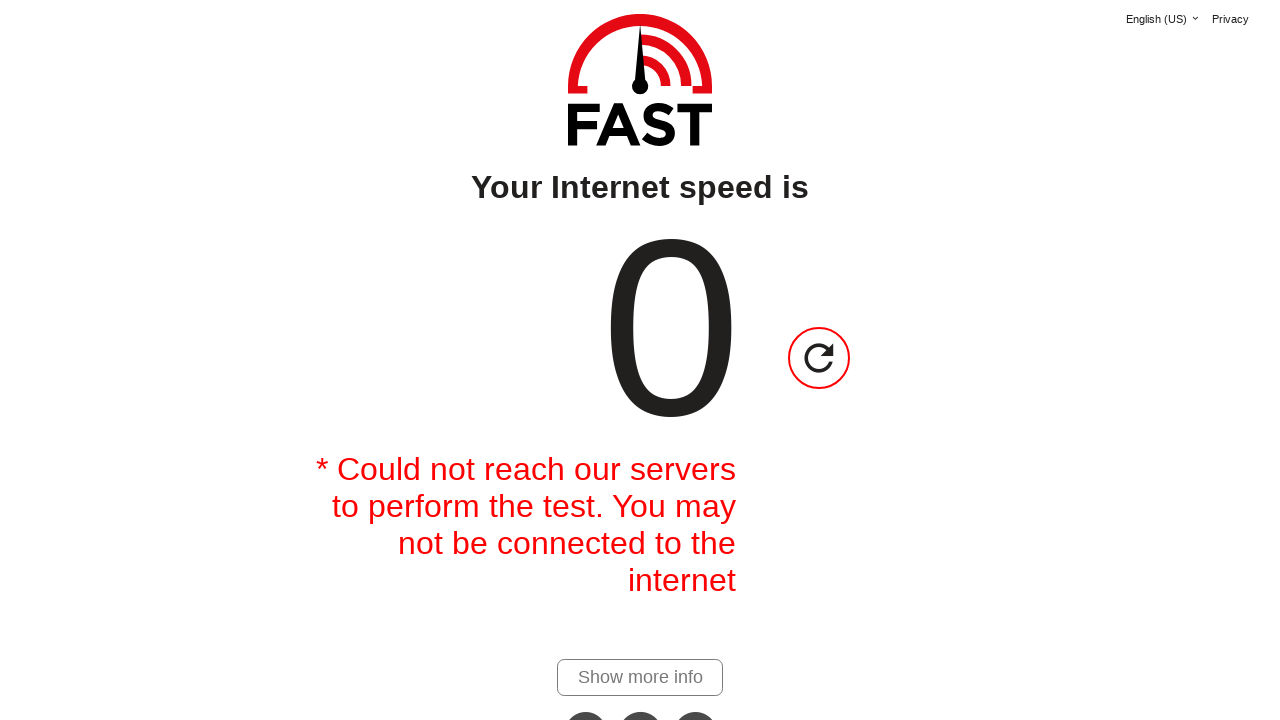

Clicked 'Show more details' link to reveal additional speed information at (640, 677) on #show-more-details-link
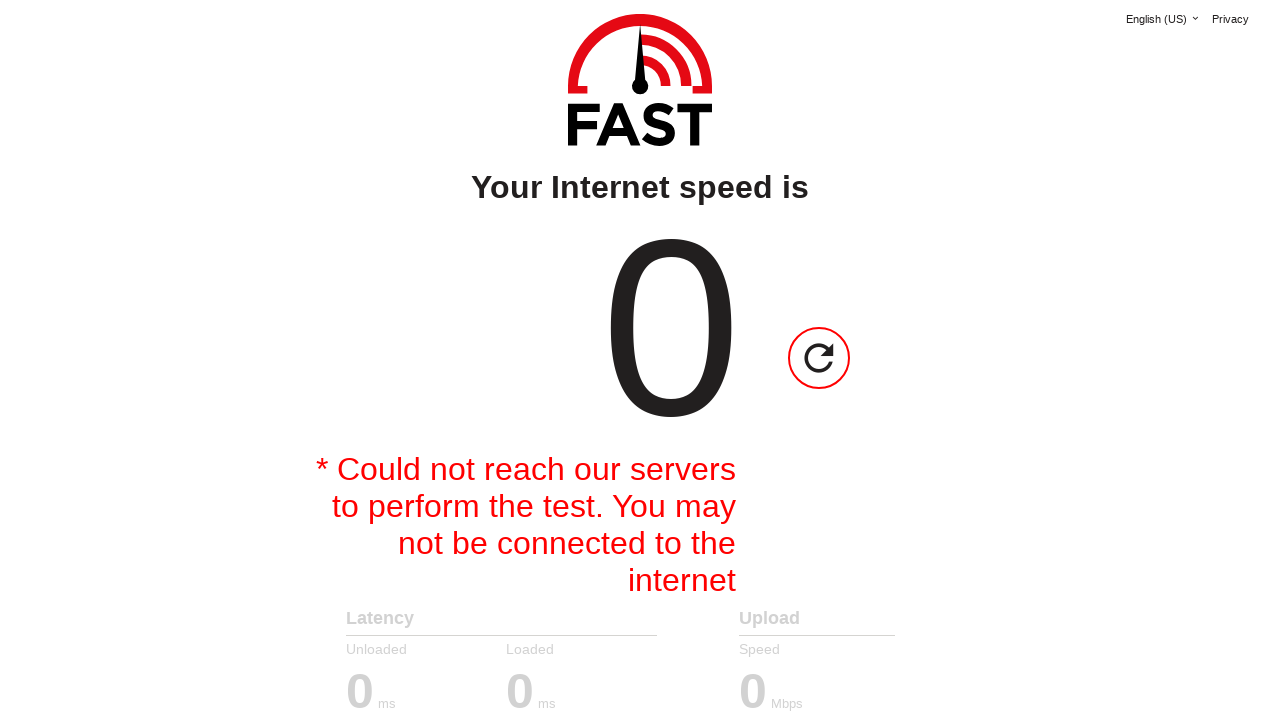

Extracted download speed value: 
                                0
                            
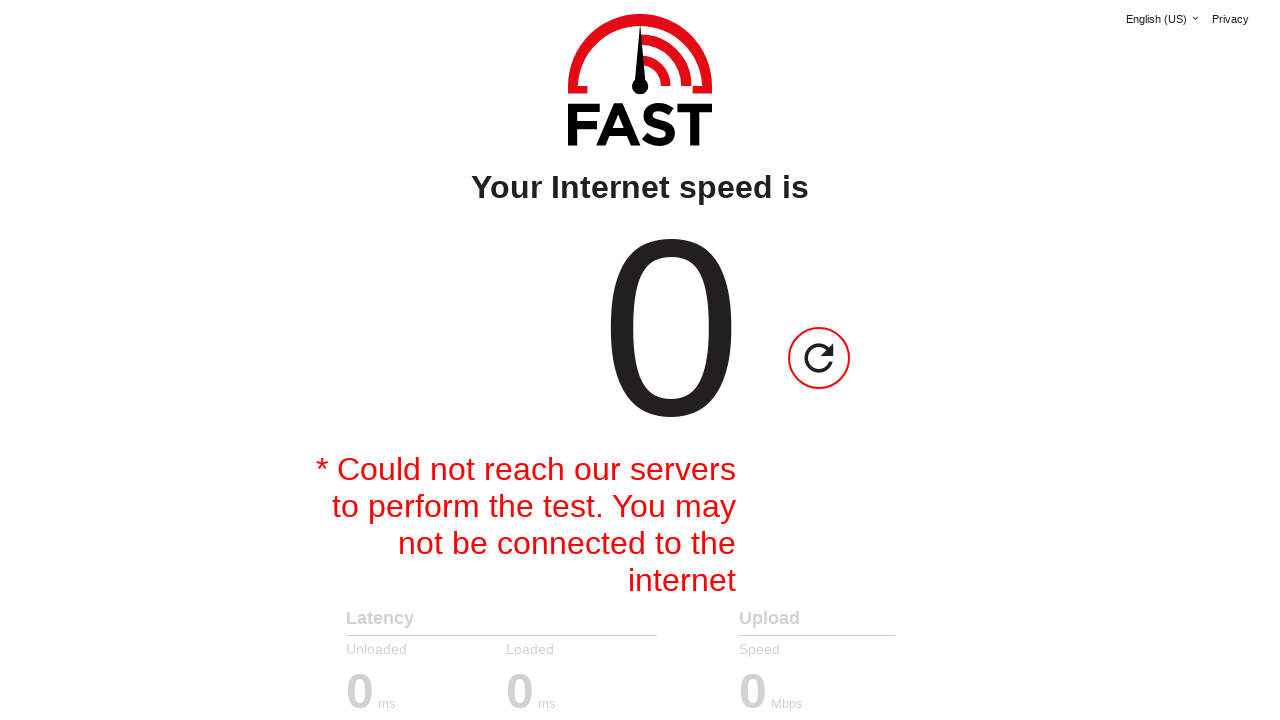

Extracted upload speed value: 0
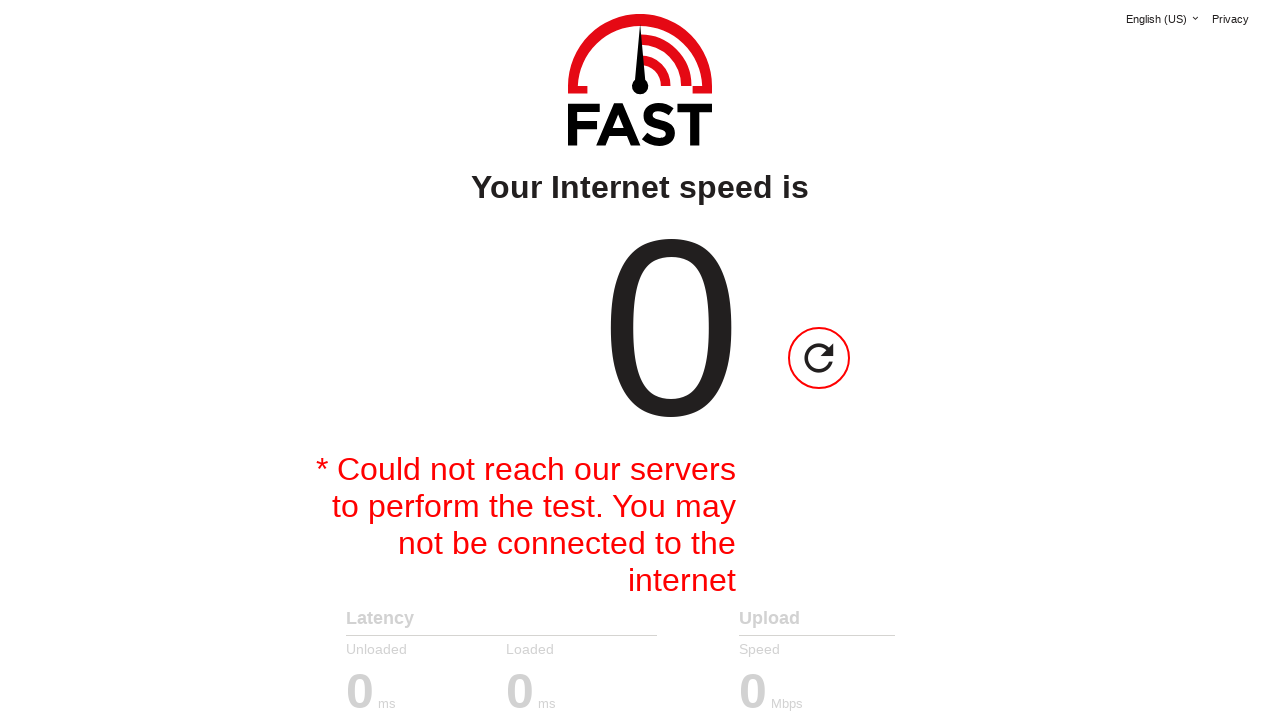

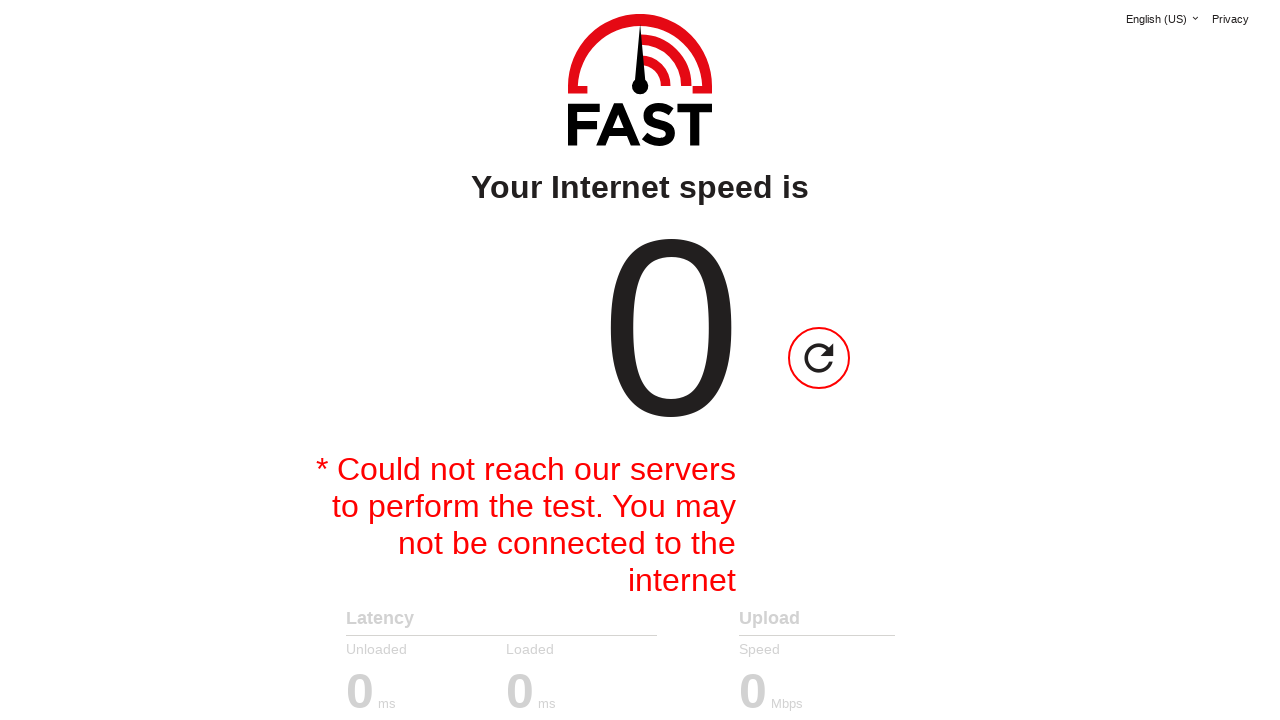